Tests drawing functionality on an online canvas by performing click-and-drag mouse movements to draw a pattern on the TinyImage drawing canvas.

Starting URL: https://www.tinyimage.de/

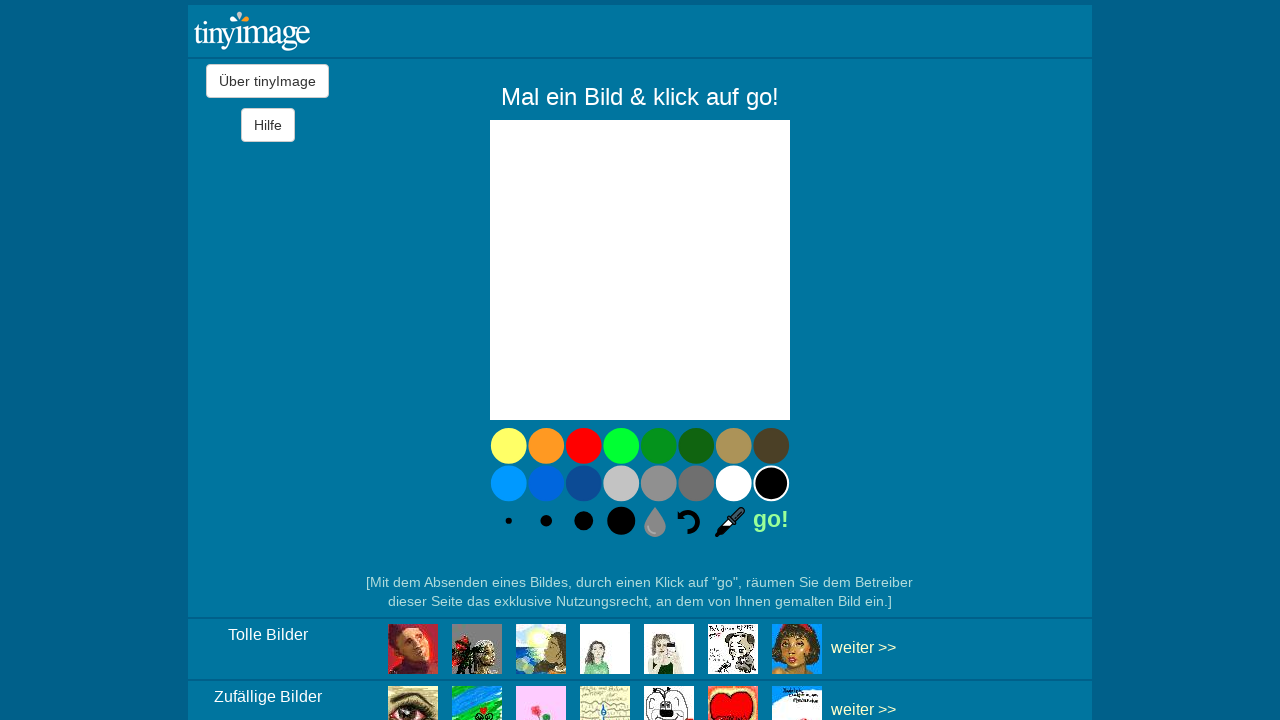

Canvas element loaded and visible
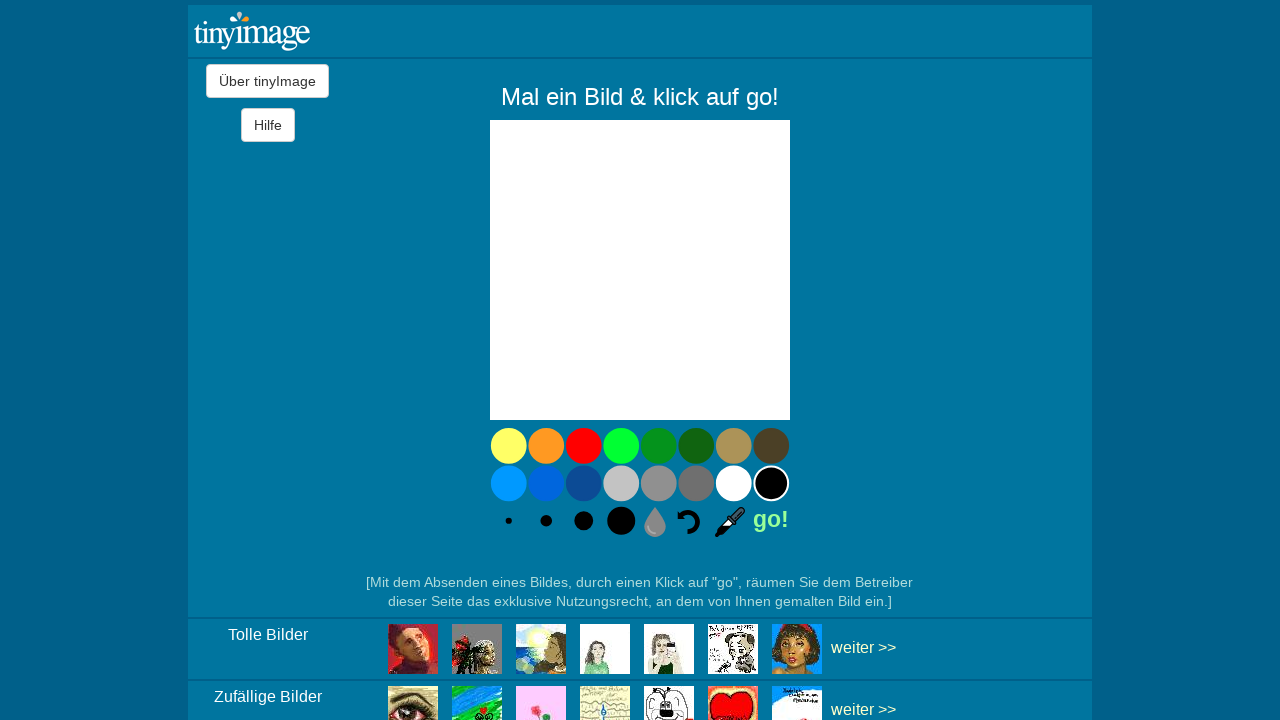

Retrieved canvas bounding box coordinates
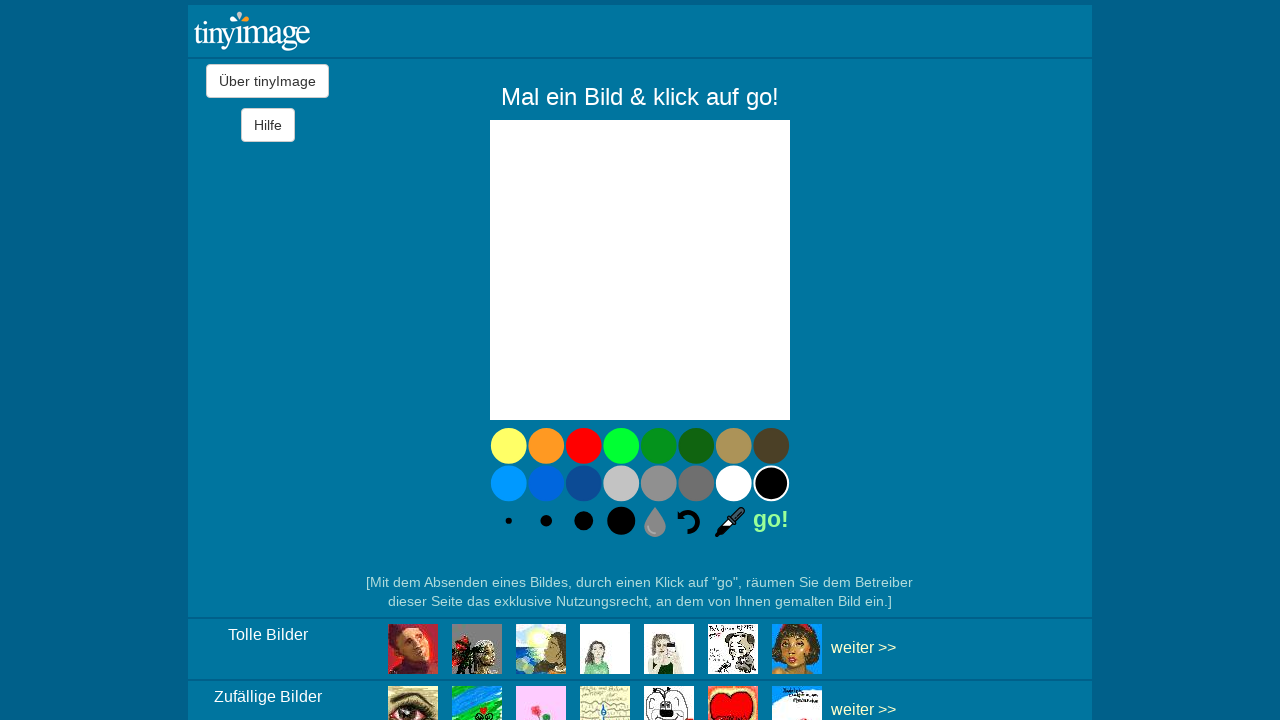

Calculated canvas center point for drawing
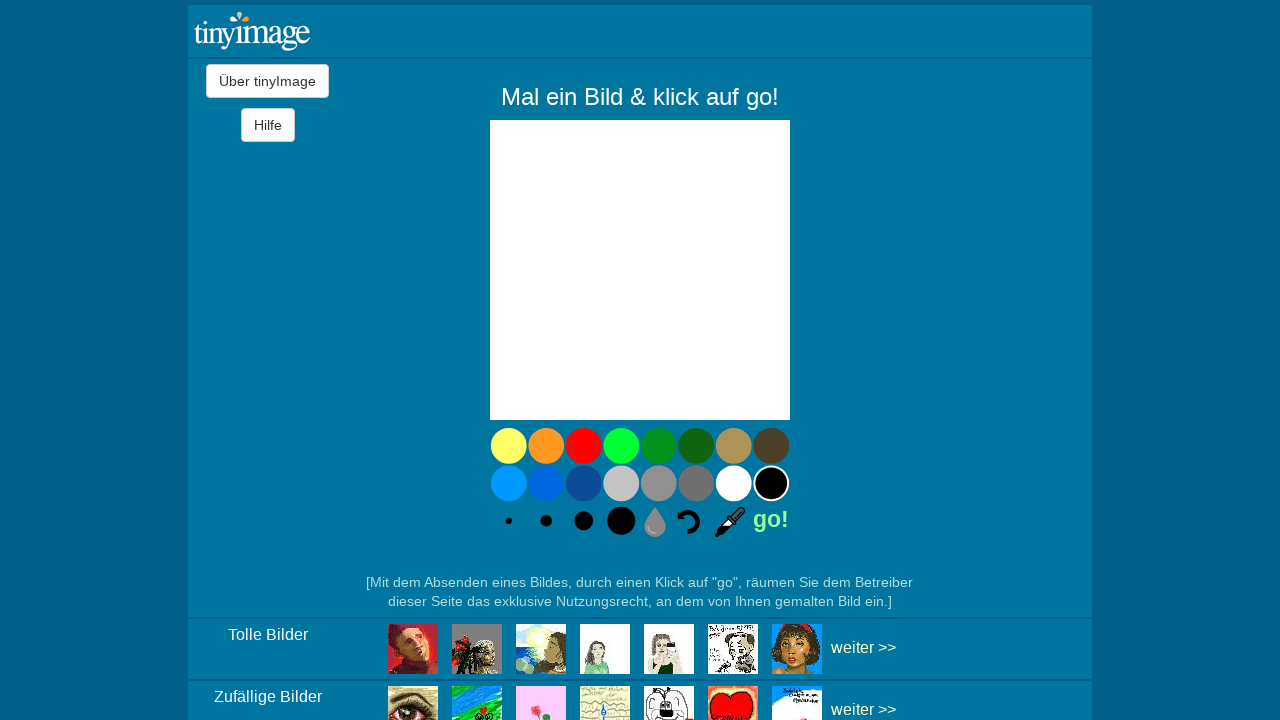

Moved mouse to canvas center at (640, 270)
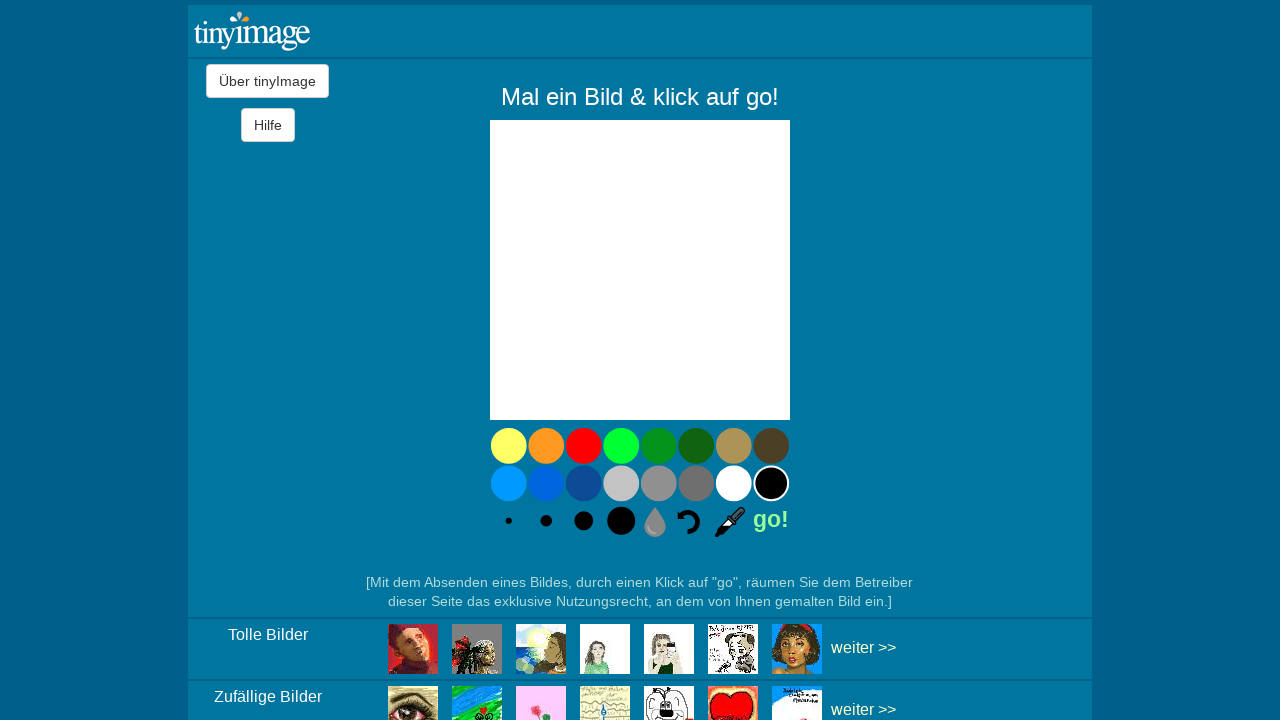

Pressed mouse button down to start drawing at (640, 270)
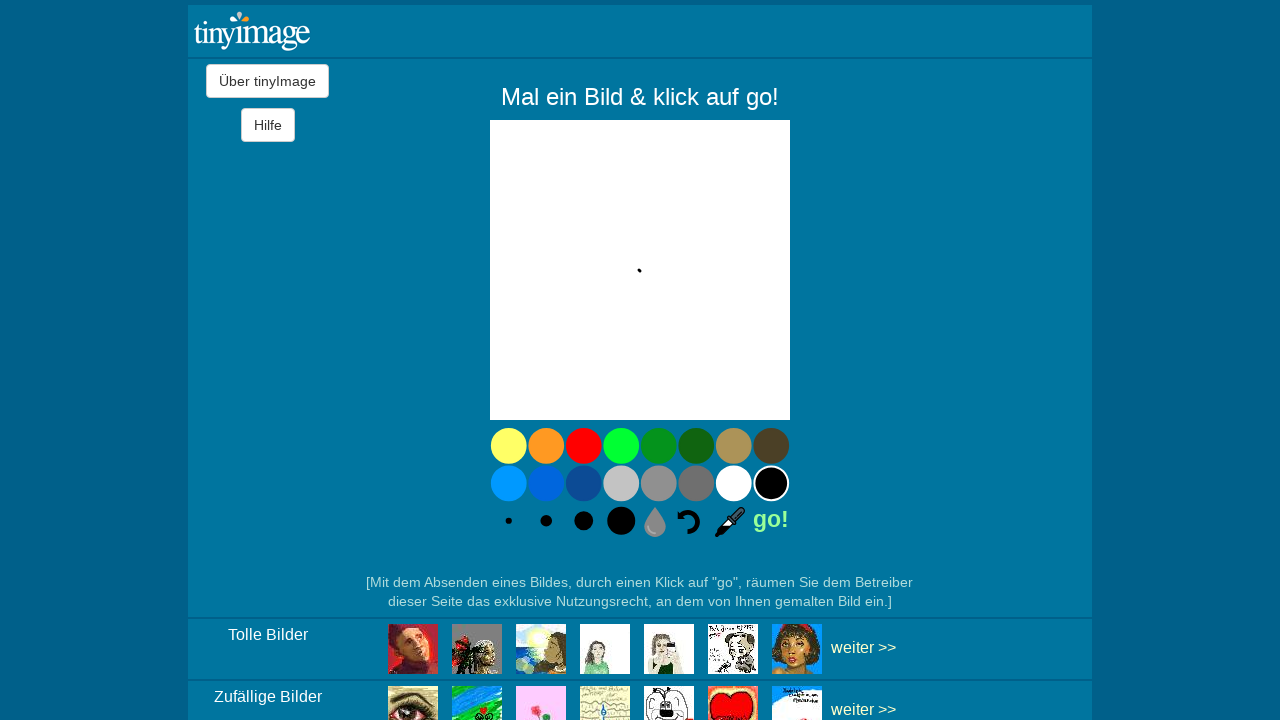

Moved mouse right while drawing at (650, 270)
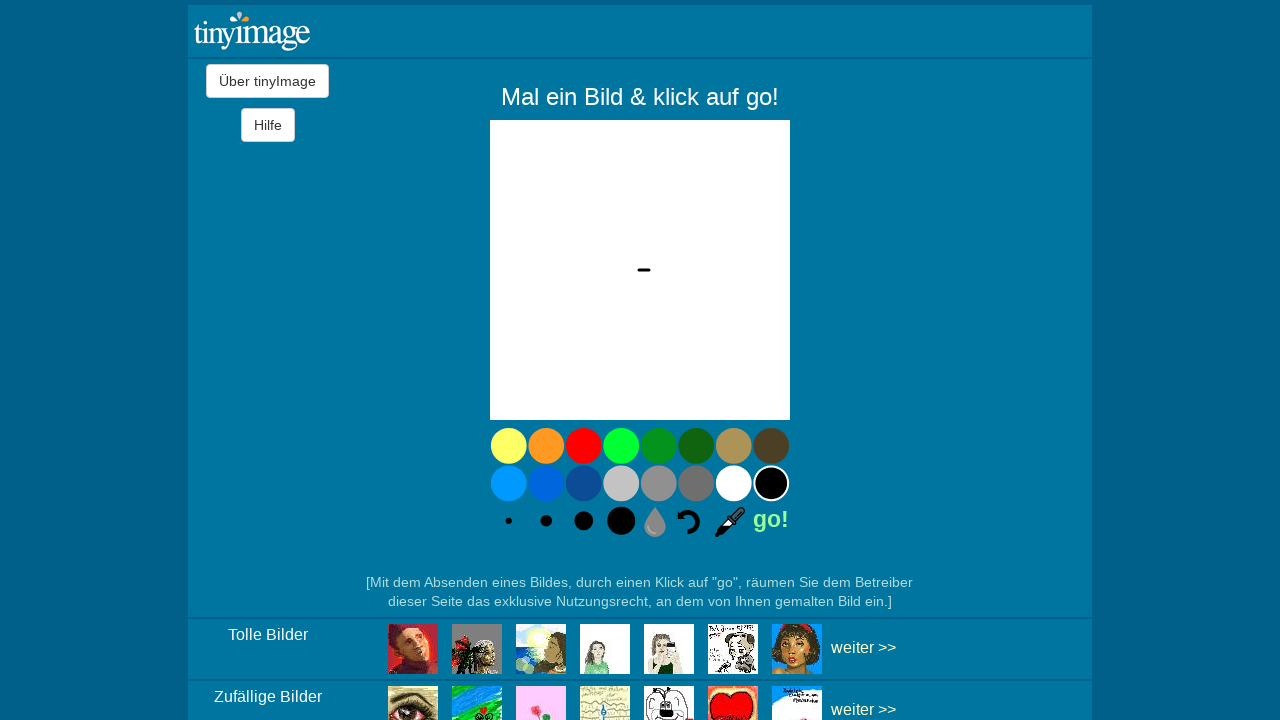

Moved mouse down while drawing at (650, 290)
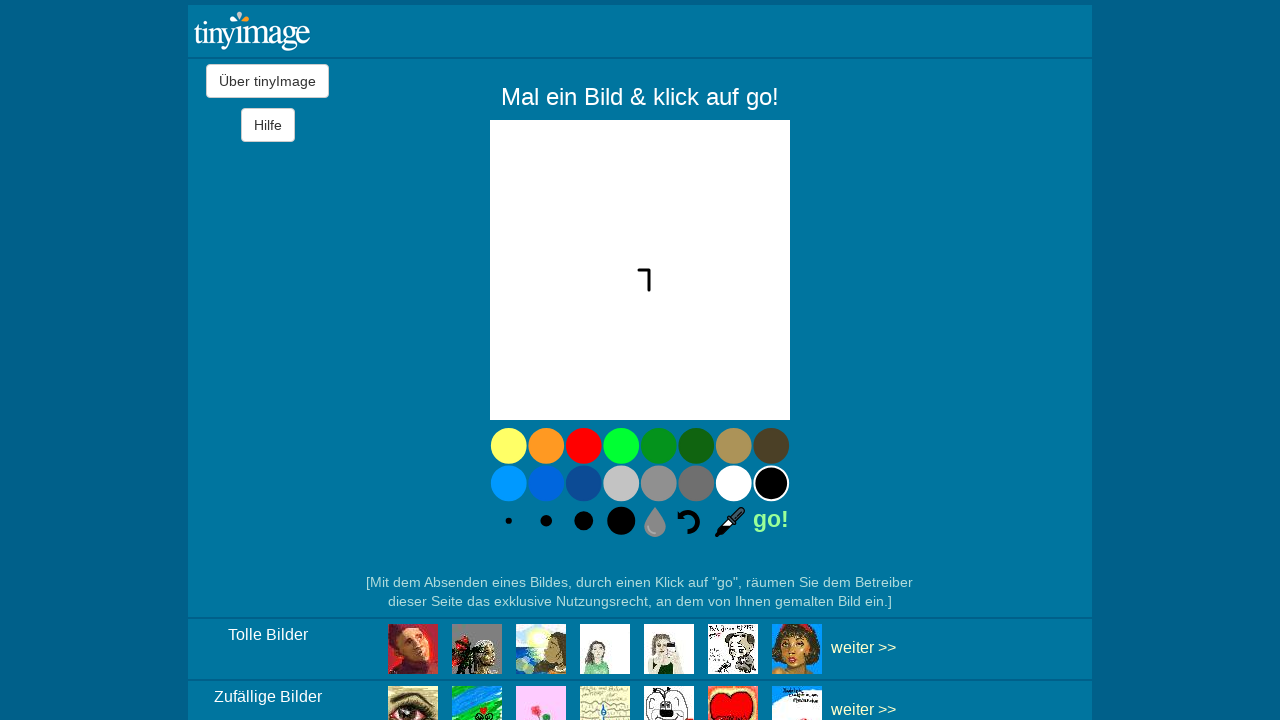

Moved mouse left while drawing at (610, 290)
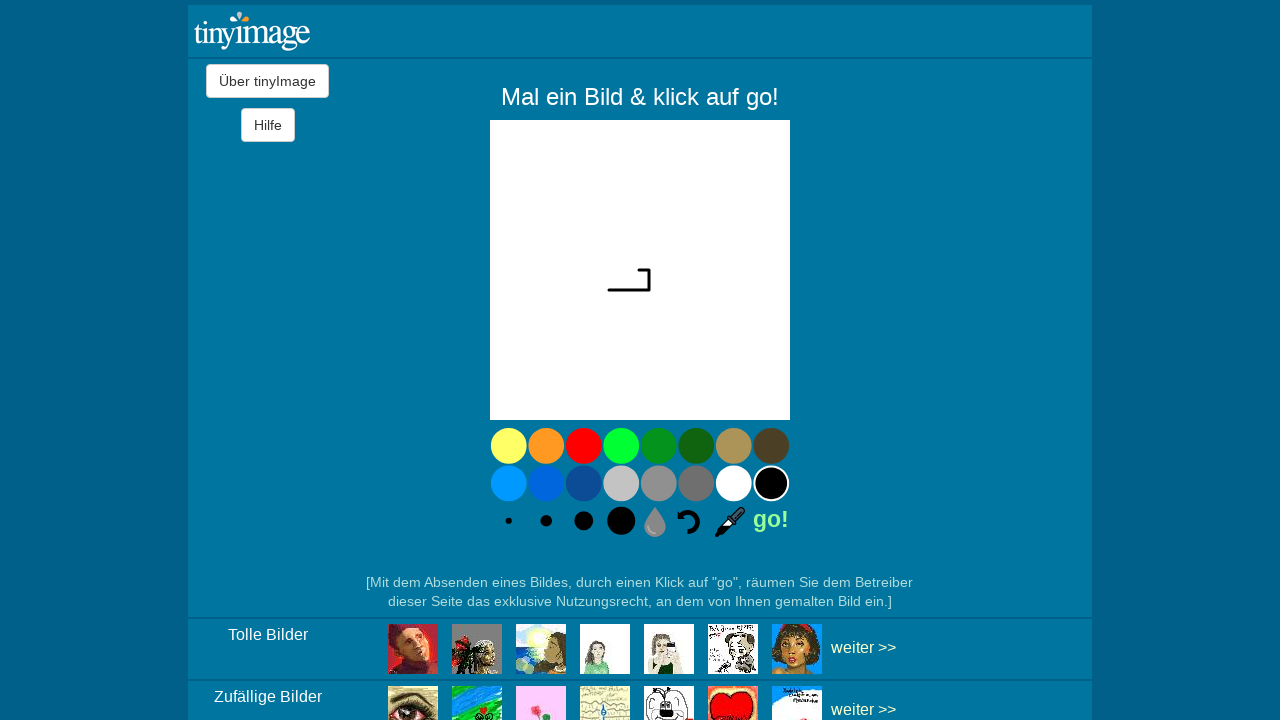

Moved mouse up while drawing at (610, 210)
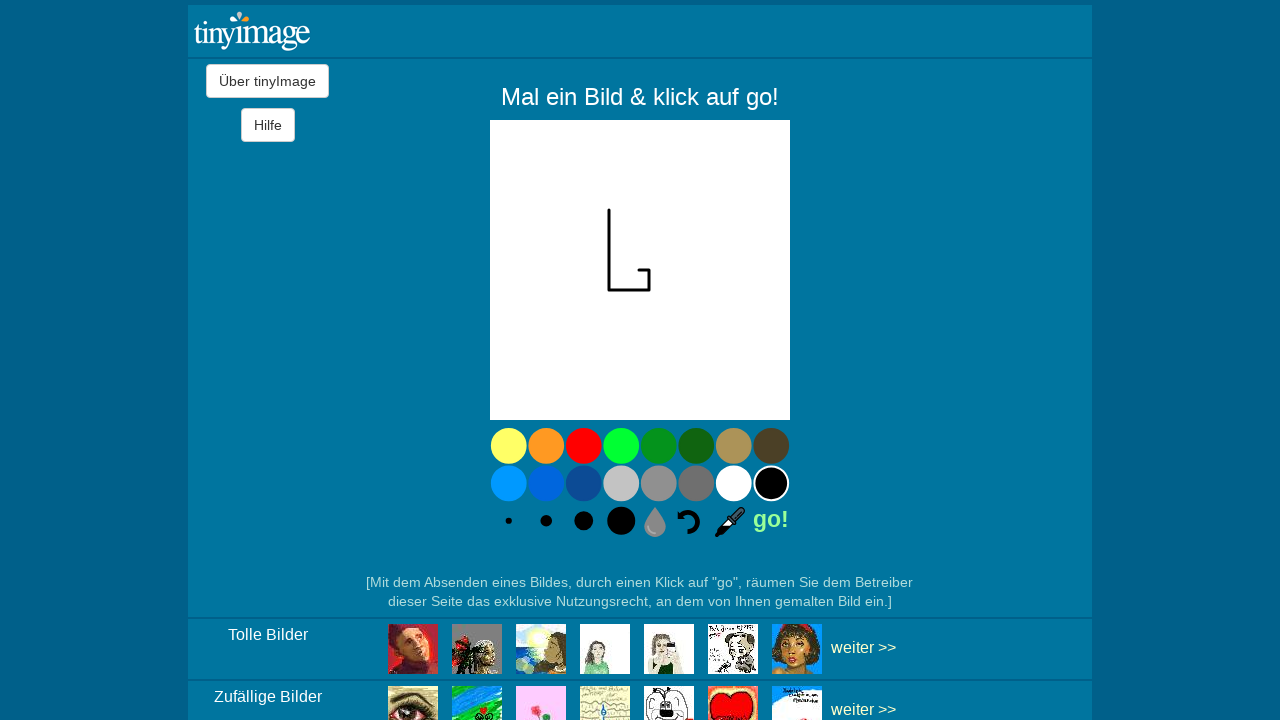

Moved mouse right while drawing to complete pattern at (770, 210)
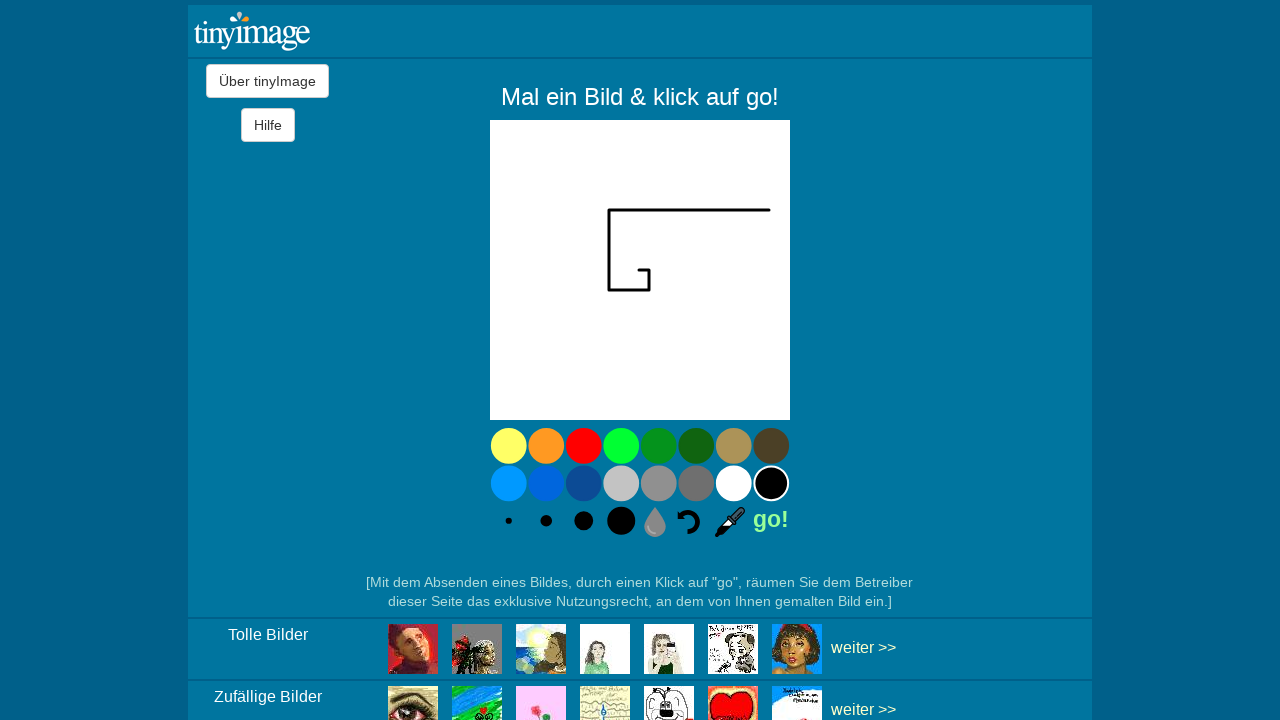

Released mouse button to finish drawing at (770, 210)
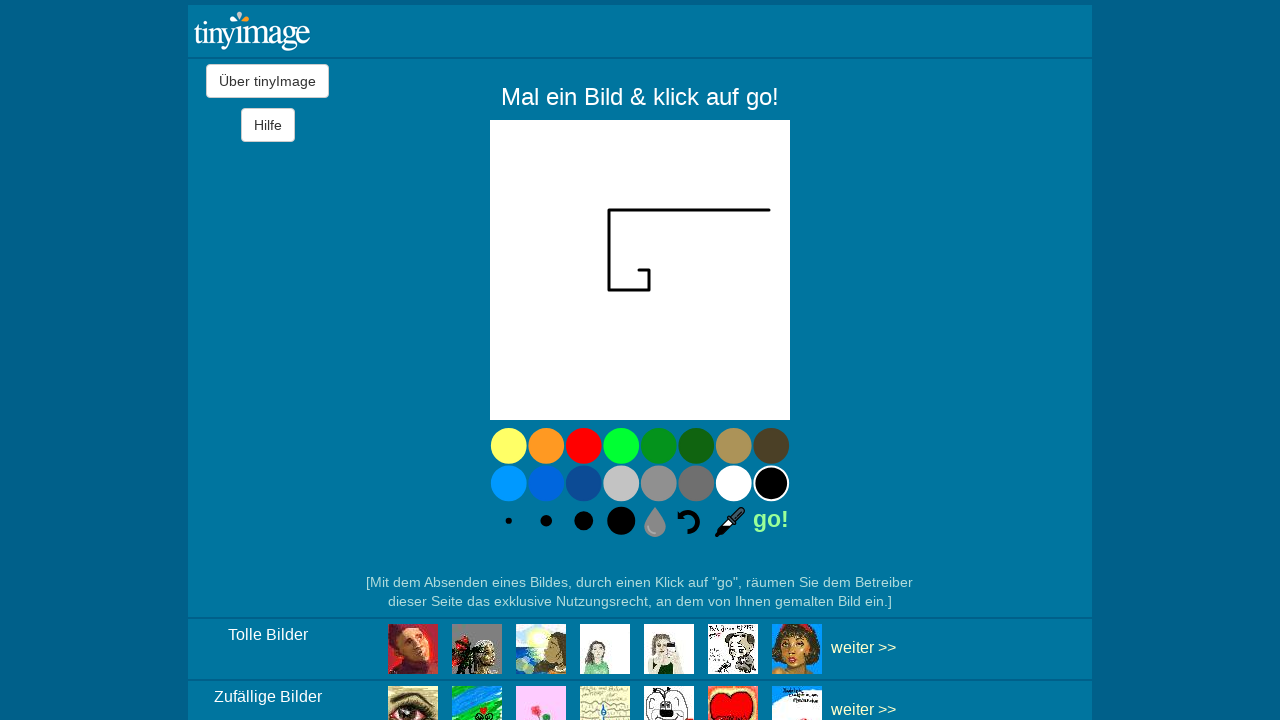

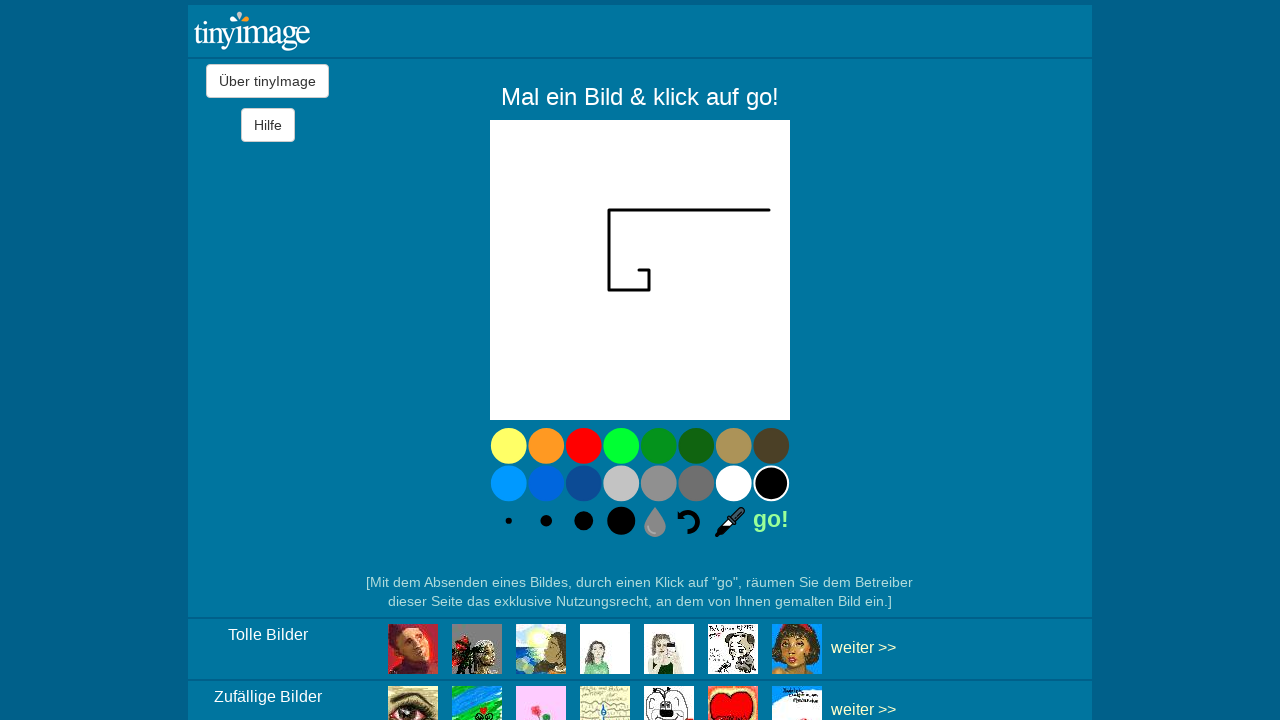